Tests JavaScript prompt alert handling by clicking a button to trigger the alert, entering text into the prompt, and dismissing it

Starting URL: https://www.leafground.com/alert.xhtml

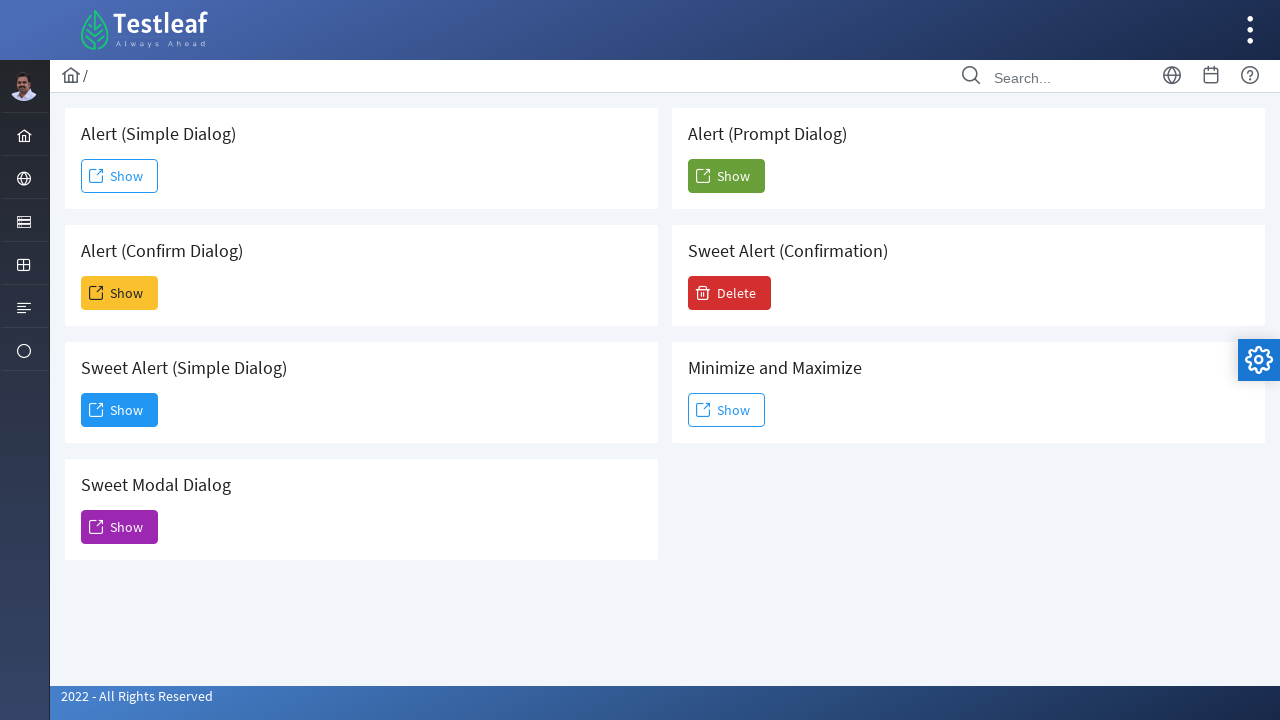

Clicked the first 'Show' button at (120, 176) on xpath=//span[text()='Show']
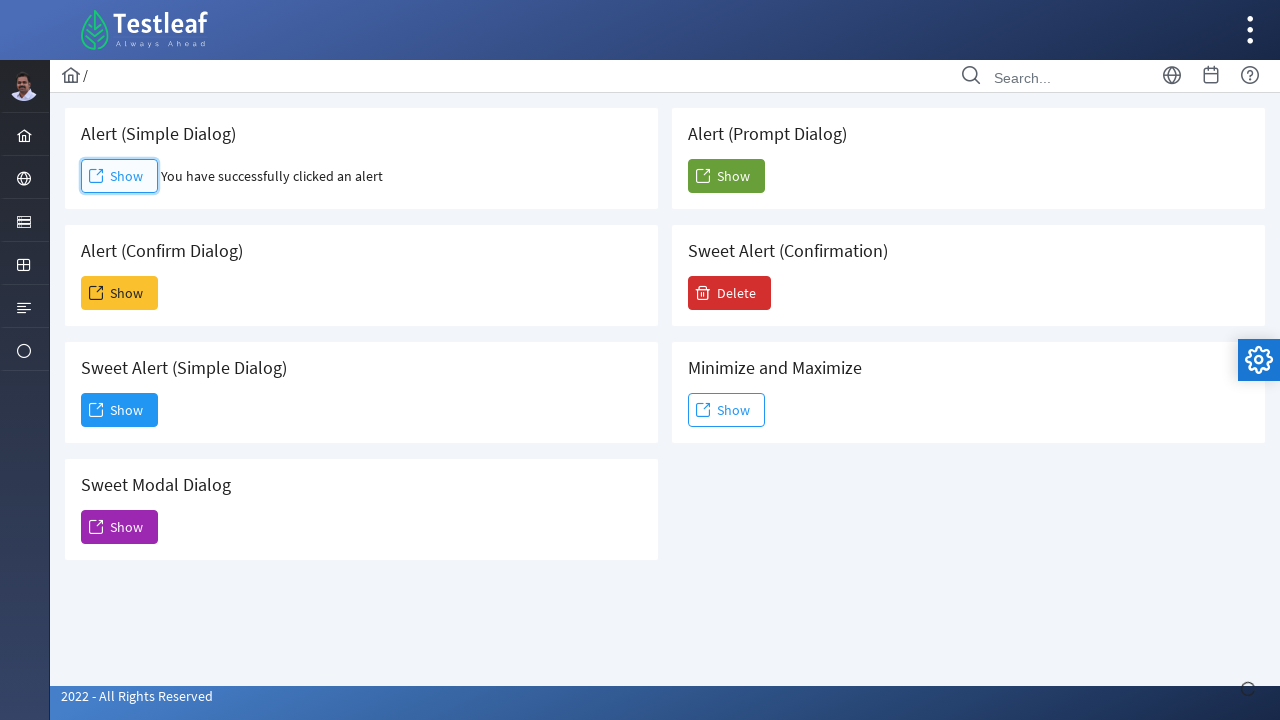

Clicked the fifth 'Show' button to trigger prompt alert at (726, 176) on (//span[text()='Show'])[5]
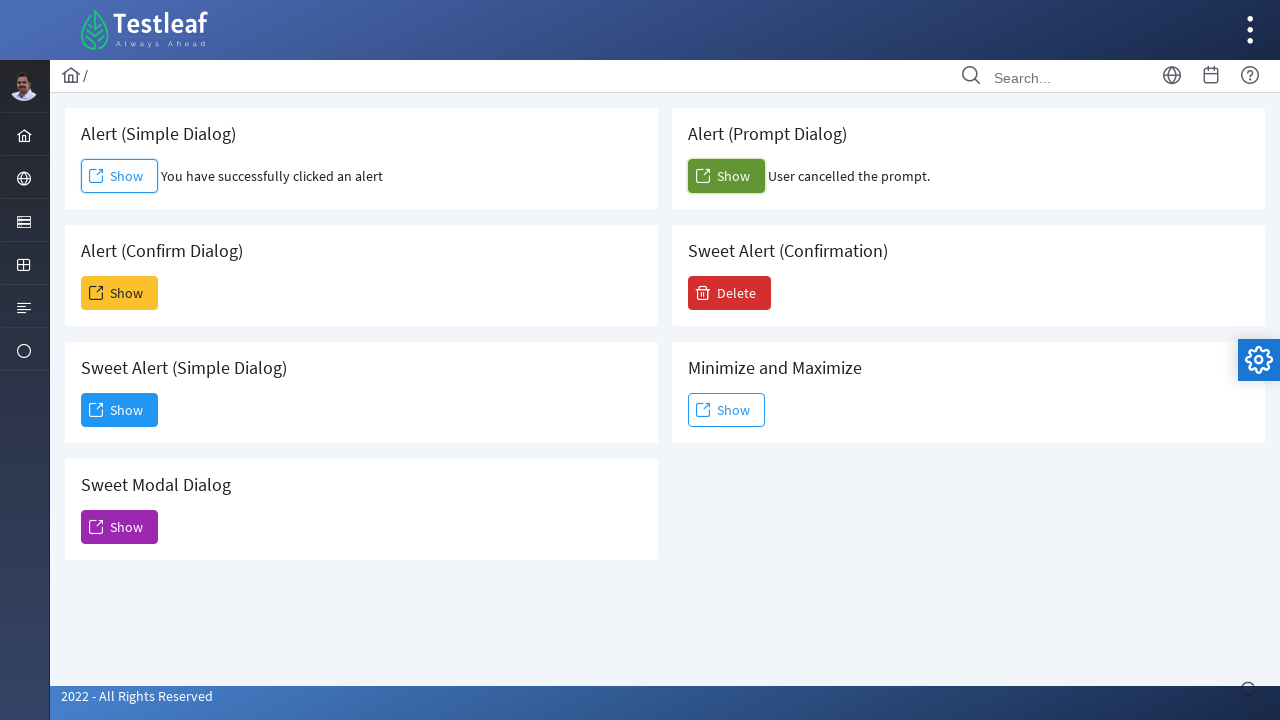

Set up dialog handler to dismiss prompts
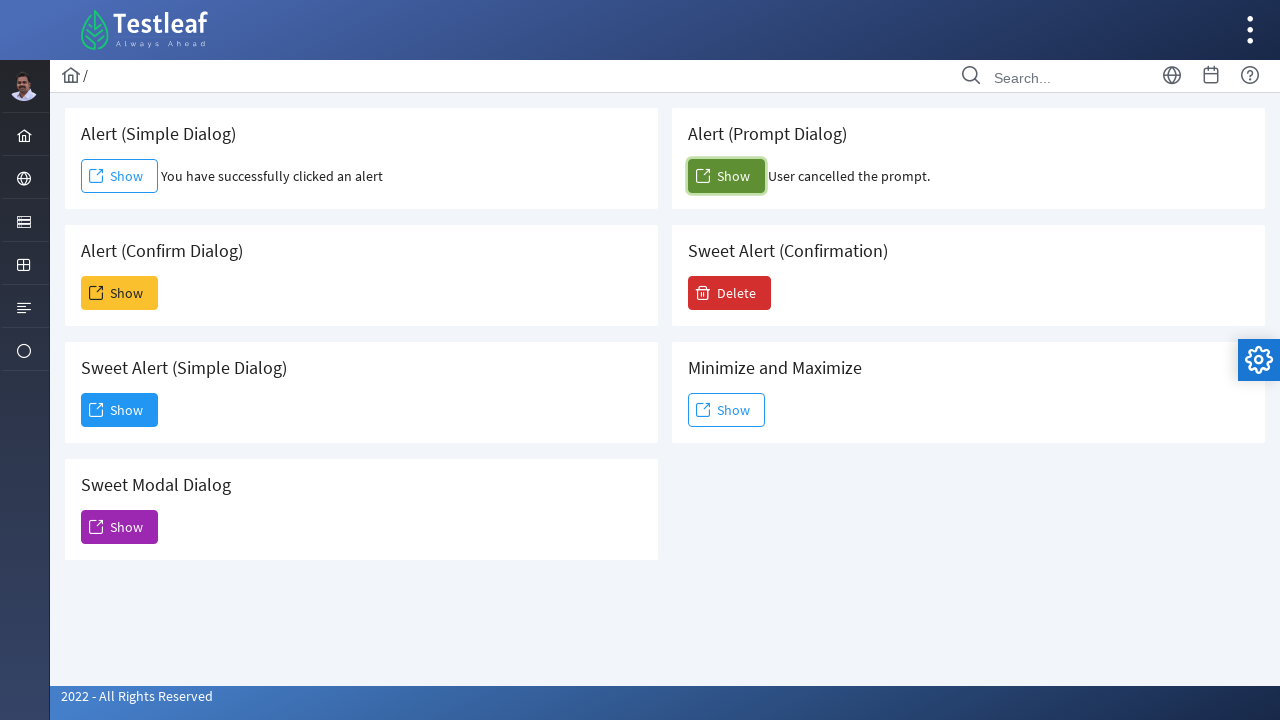

Re-clicked the fifth 'Show' button to trigger prompt with handler at (726, 176) on (//span[text()='Show'])[5]
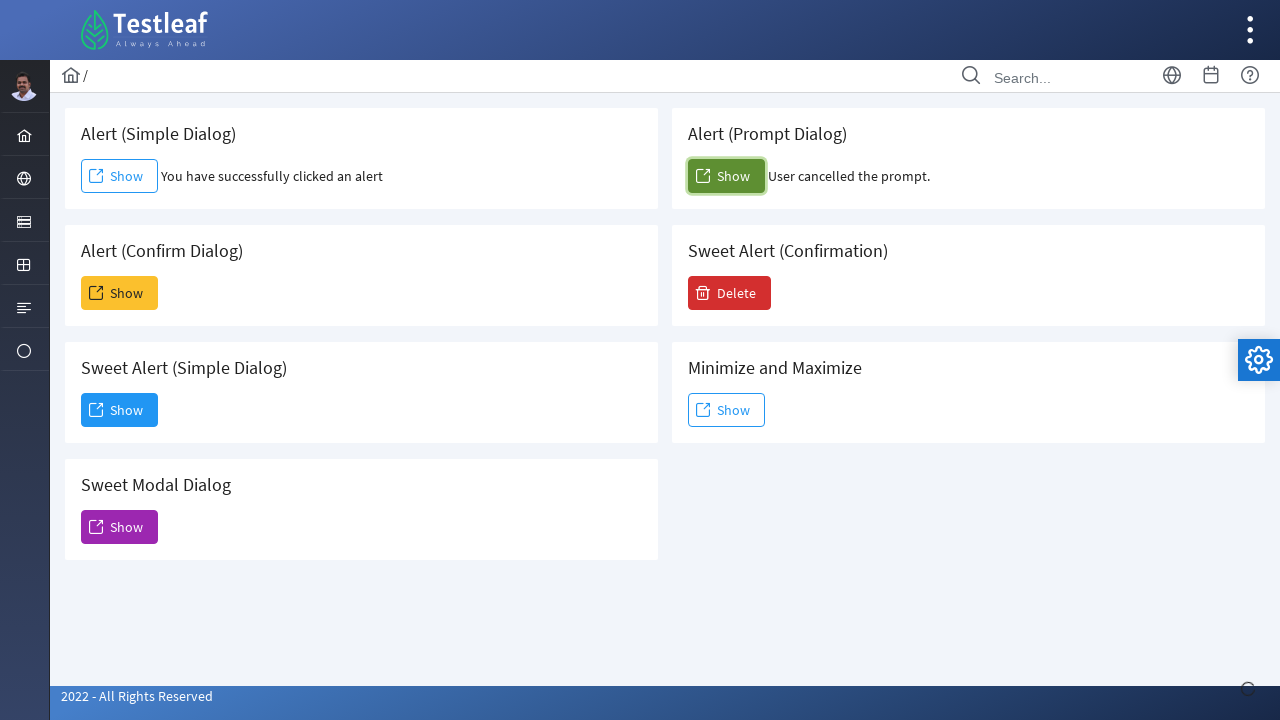

Waited for dialog interaction to complete
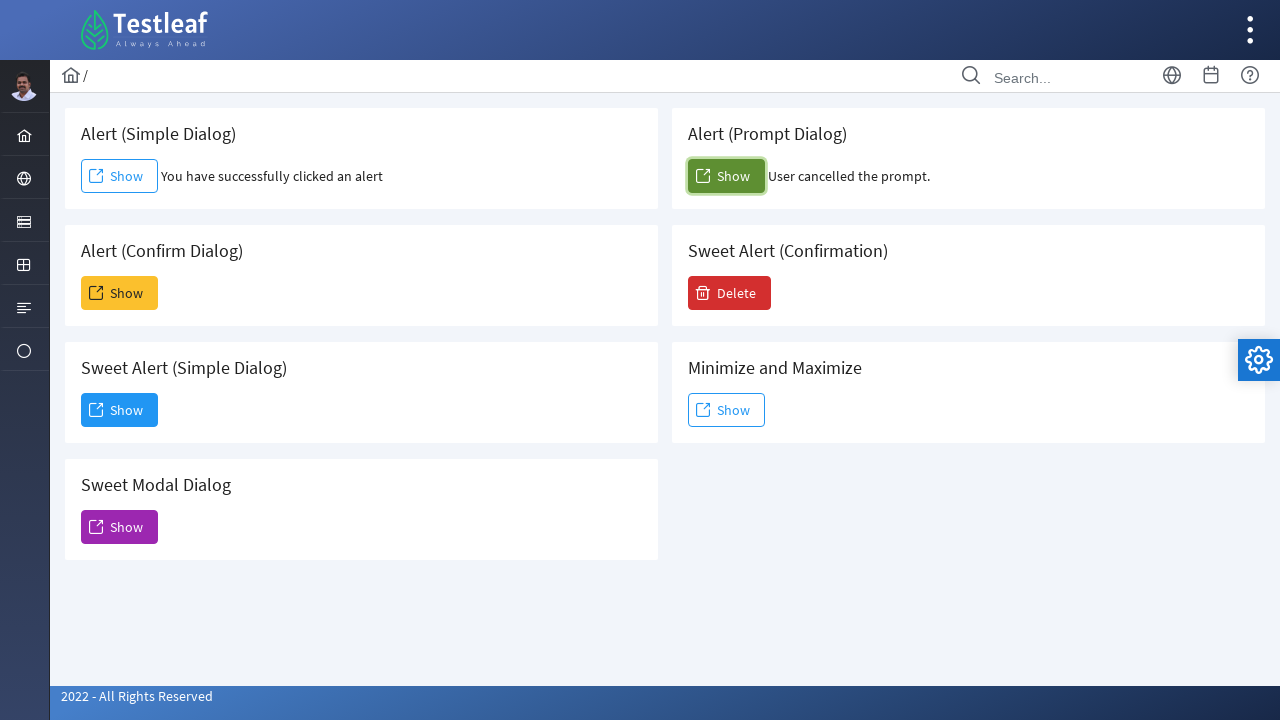

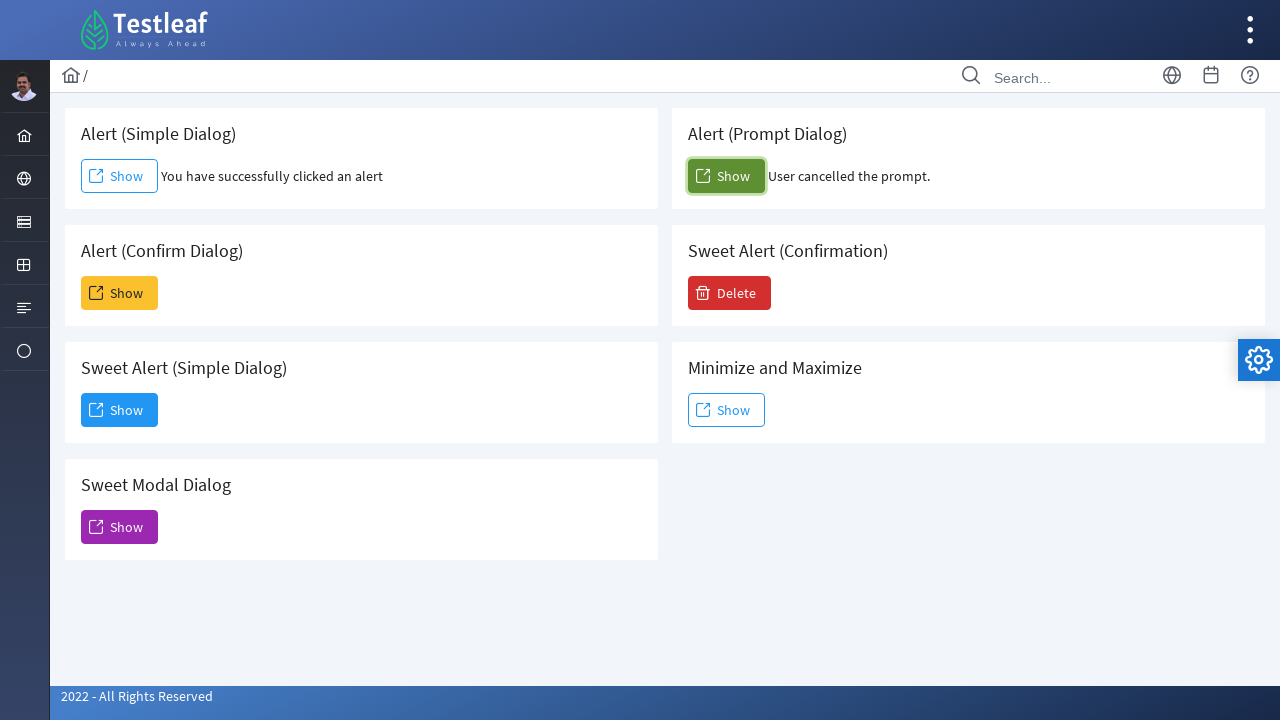